Tests a scrollable table on a practice page by scrolling the page and the table container, then verifying that the sum of values in the fourth column matches the displayed total amount.

Starting URL: https://www.rahulshettyacademy.com/AutomationPractice/

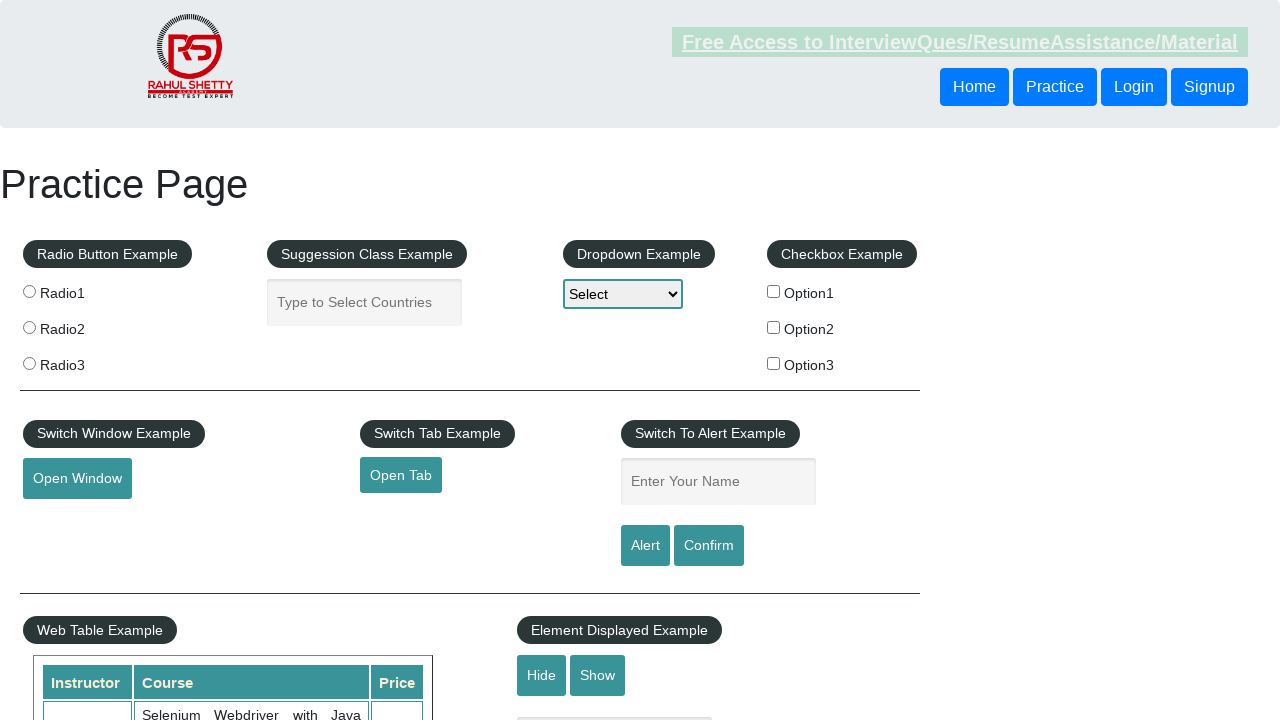

Scrolled page down by 500 pixels
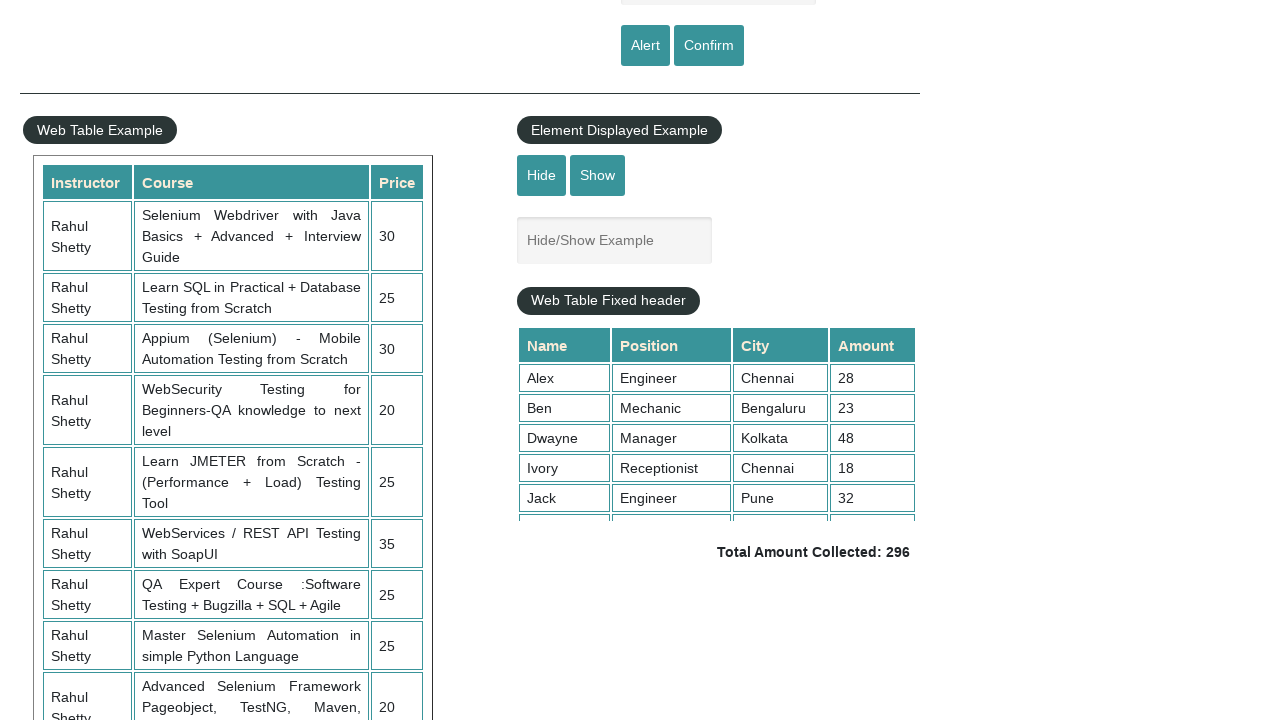

Table with class 'tableFixHead' is now visible
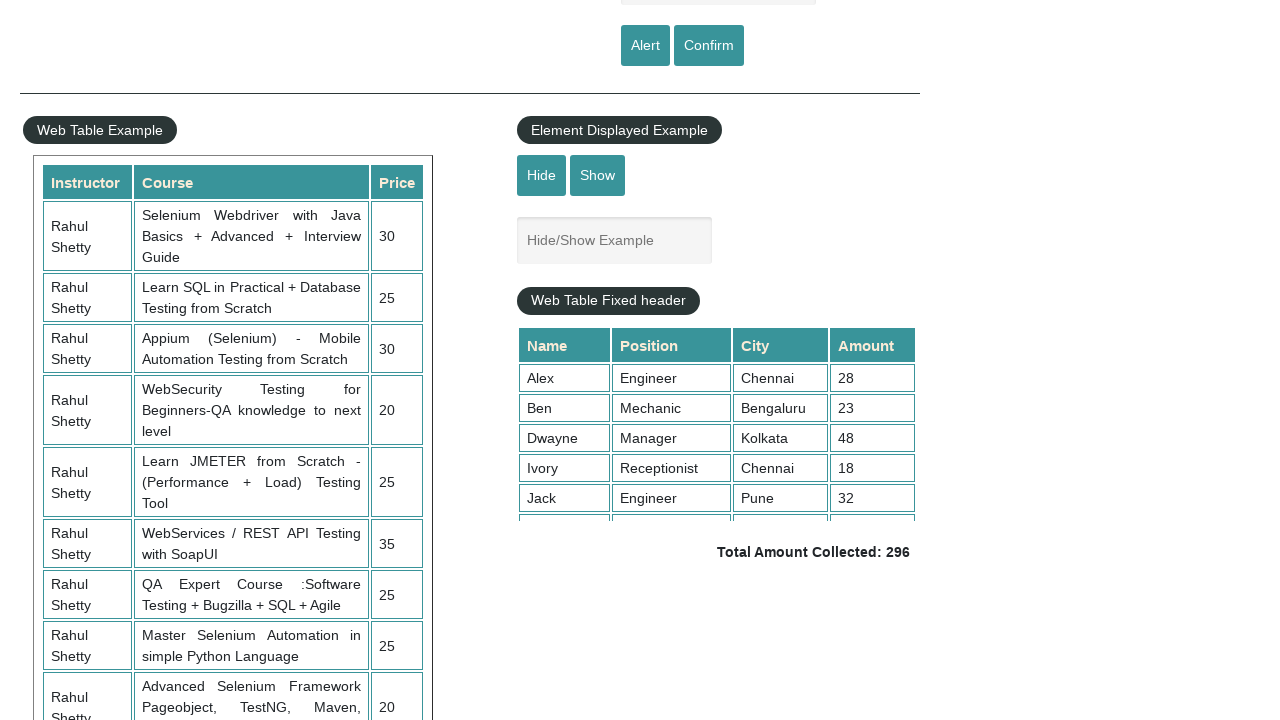

Scrolled within table container to load all rows
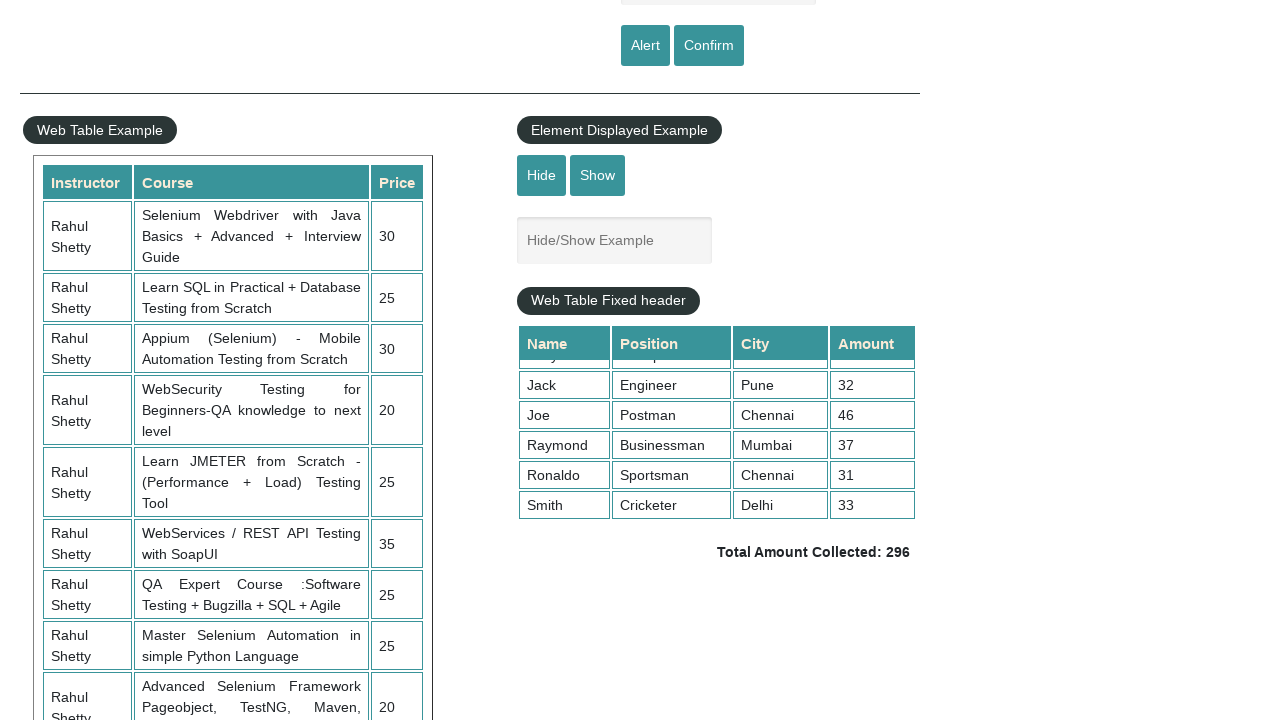

Waited 1000ms for table scroll to complete
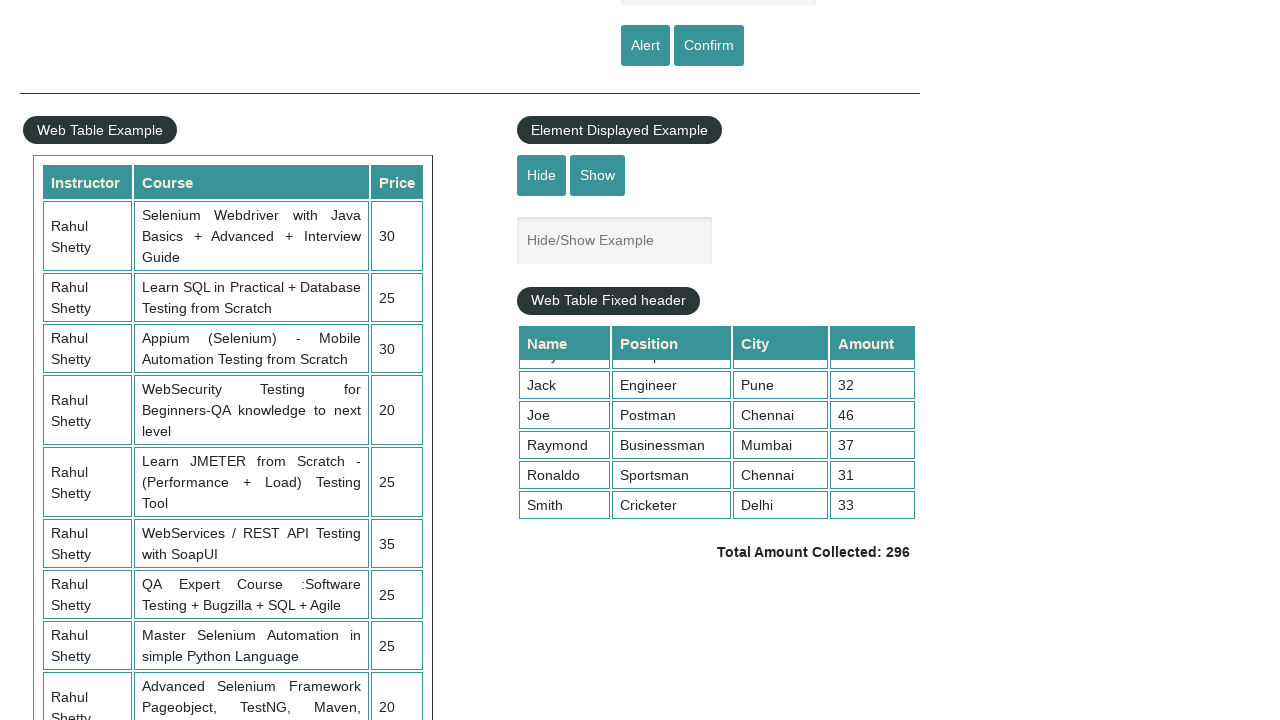

Retrieved 9 values from the 4th column of the table
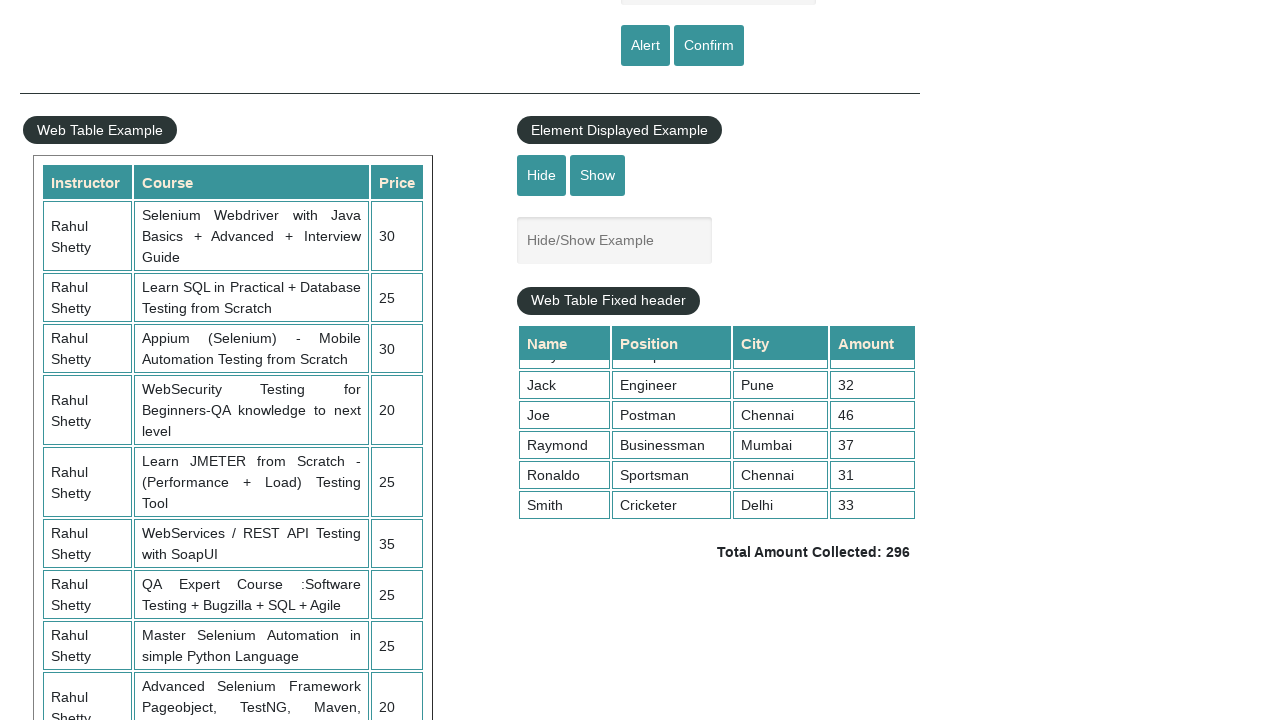

Calculated sum of 4th column values: 296
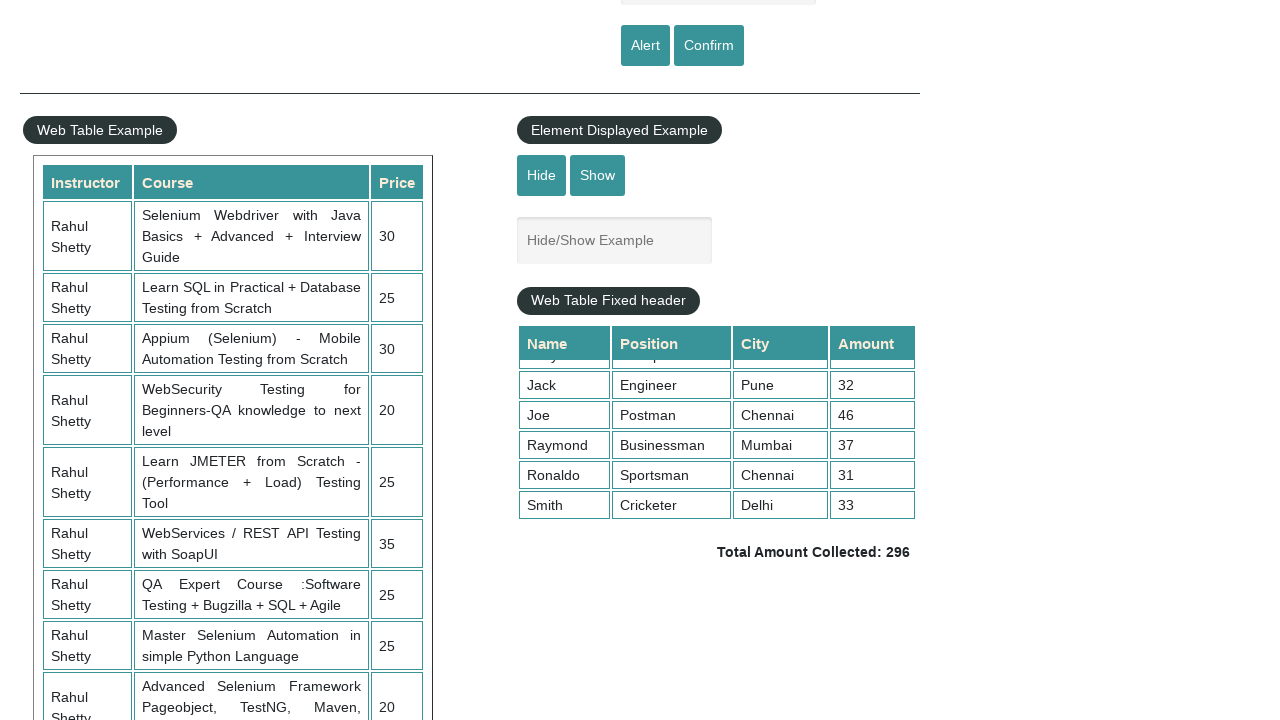

Retrieved displayed total amount: 296
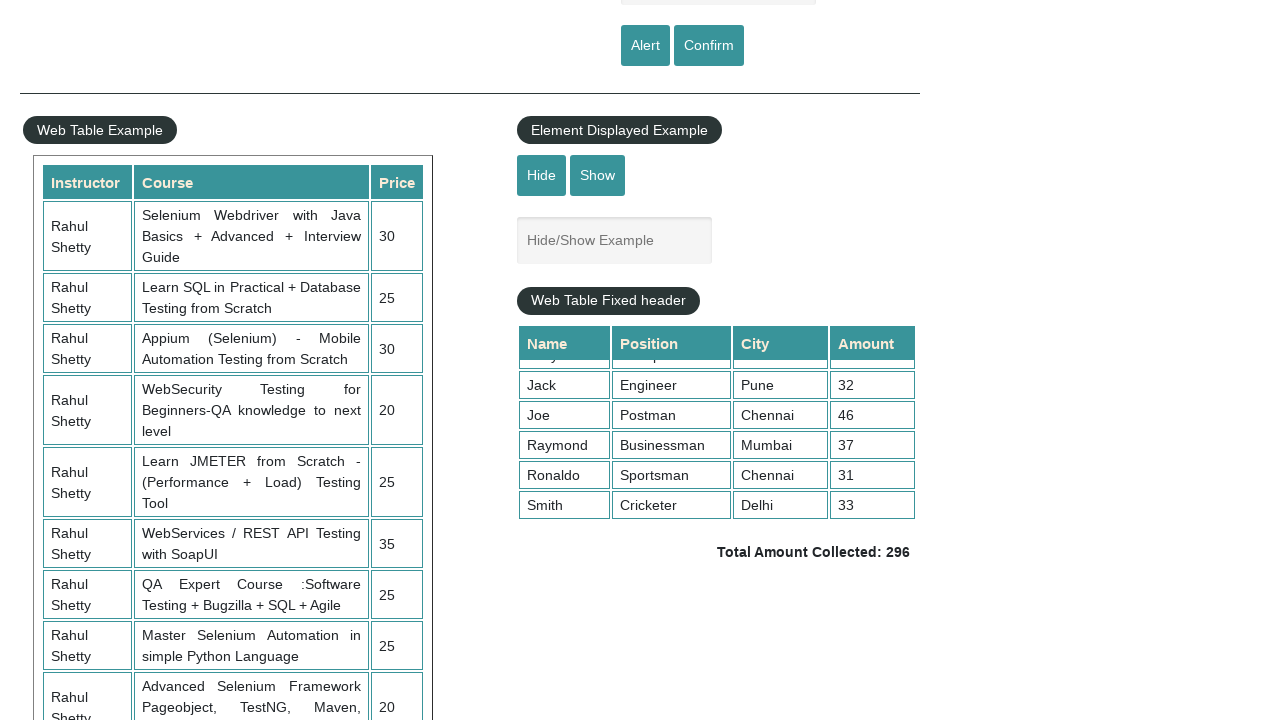

Verified calculated sum (296) matches displayed total (296)
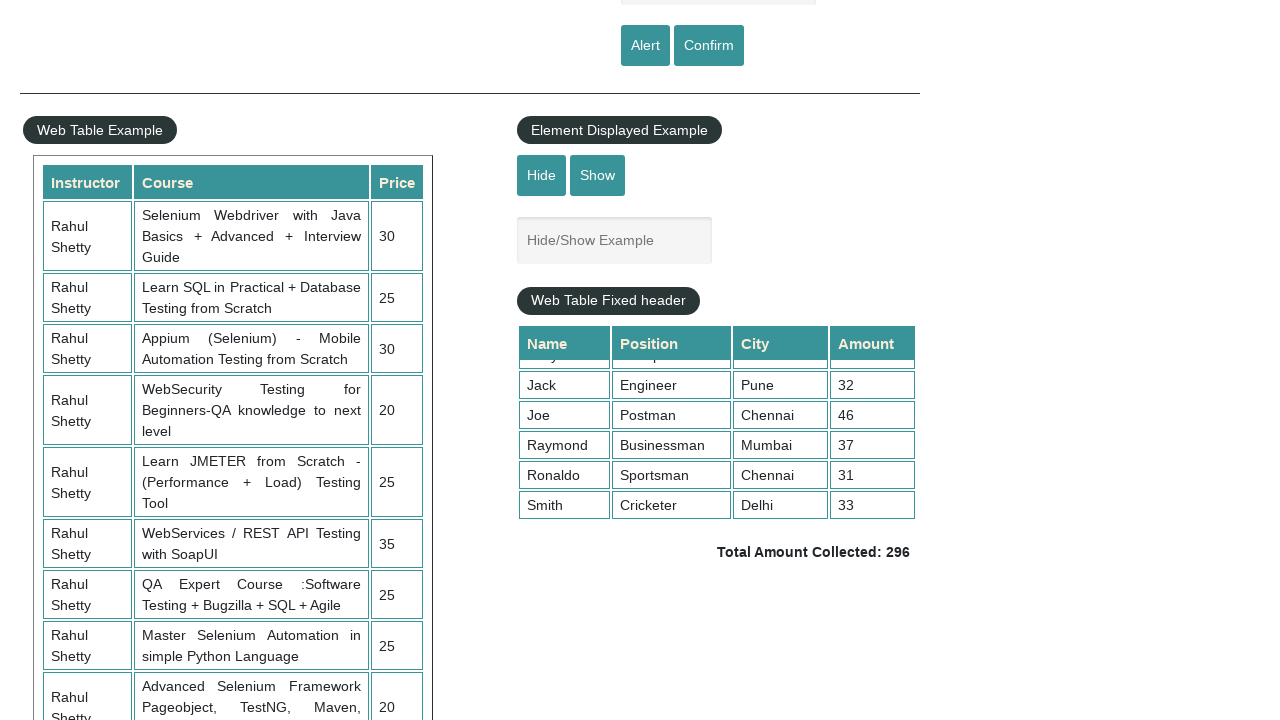

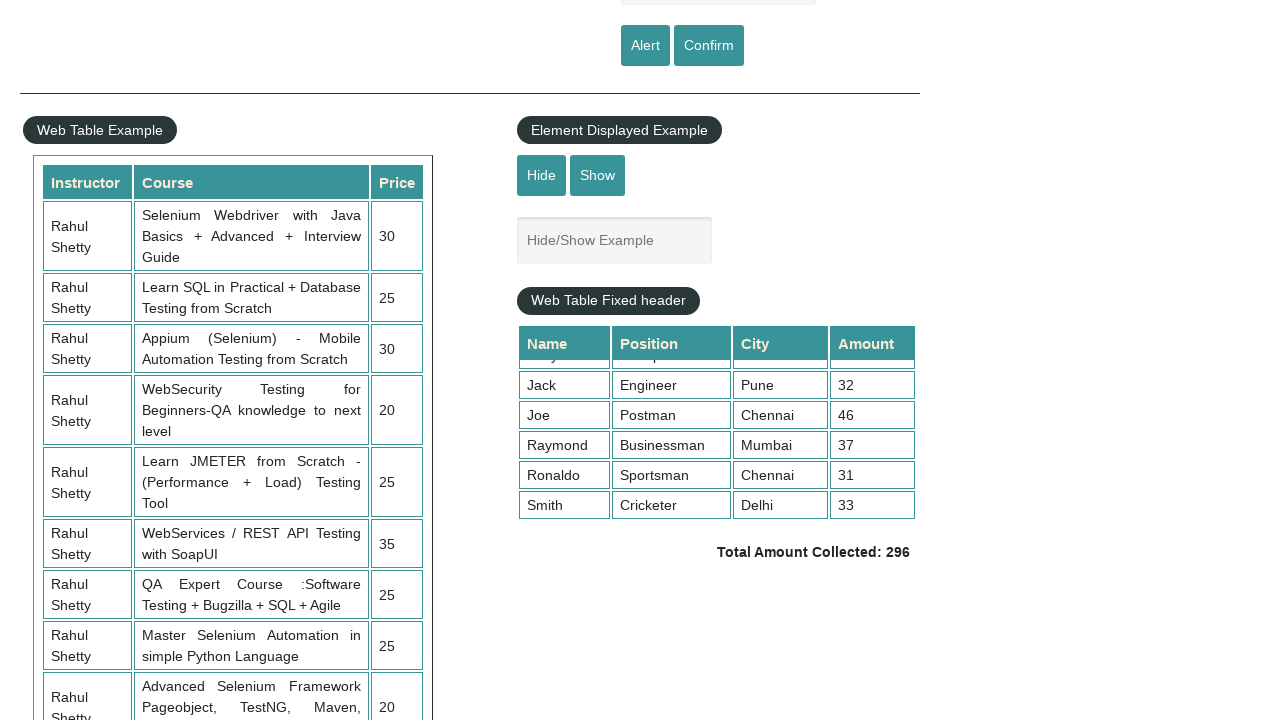